Tests file download functionality by clicking a download link and verifying the download completes successfully

Starting URL: https://the-internet.herokuapp.com/download

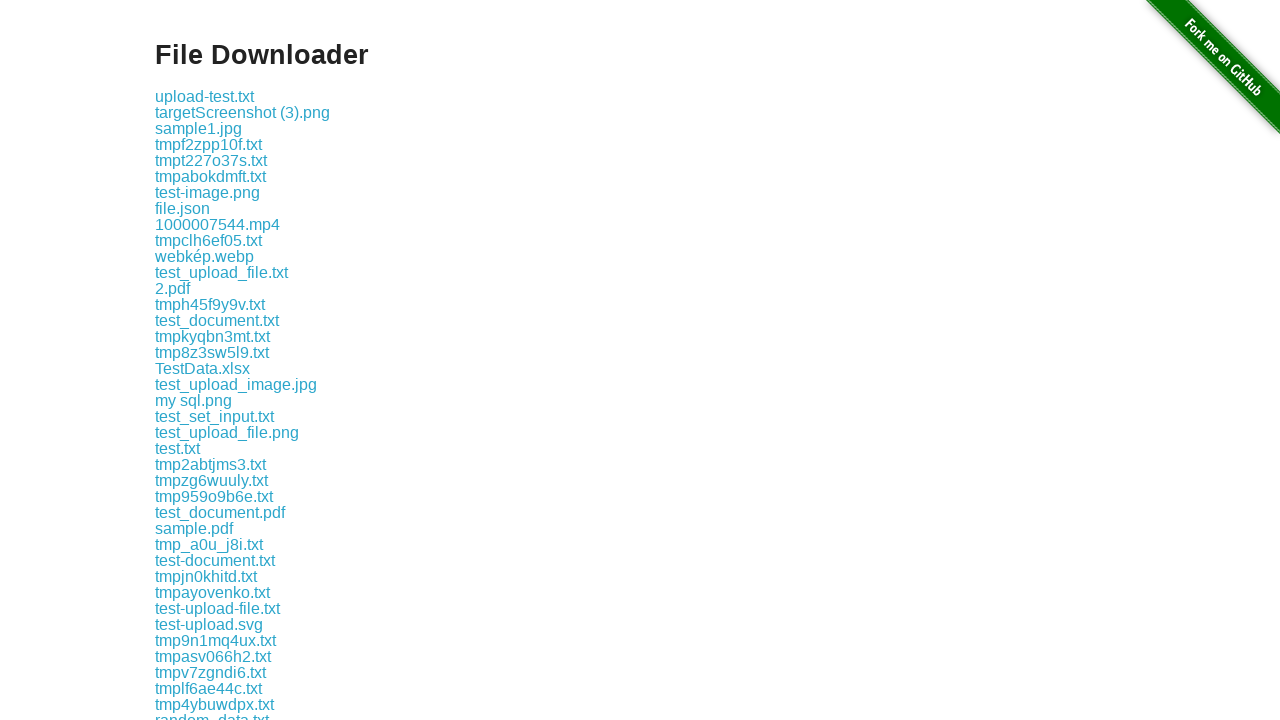

Clicked download link and initiated file download at (198, 360) on a[href='download/some-file.txt']
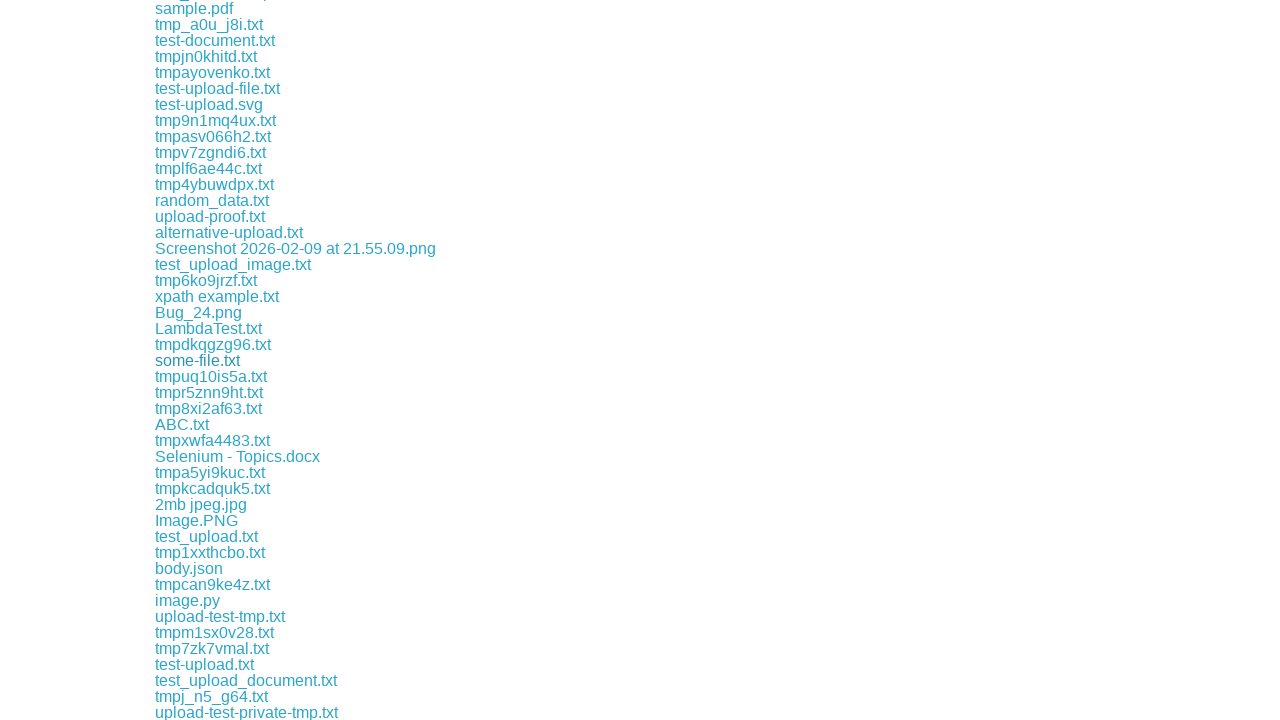

Retrieved download object
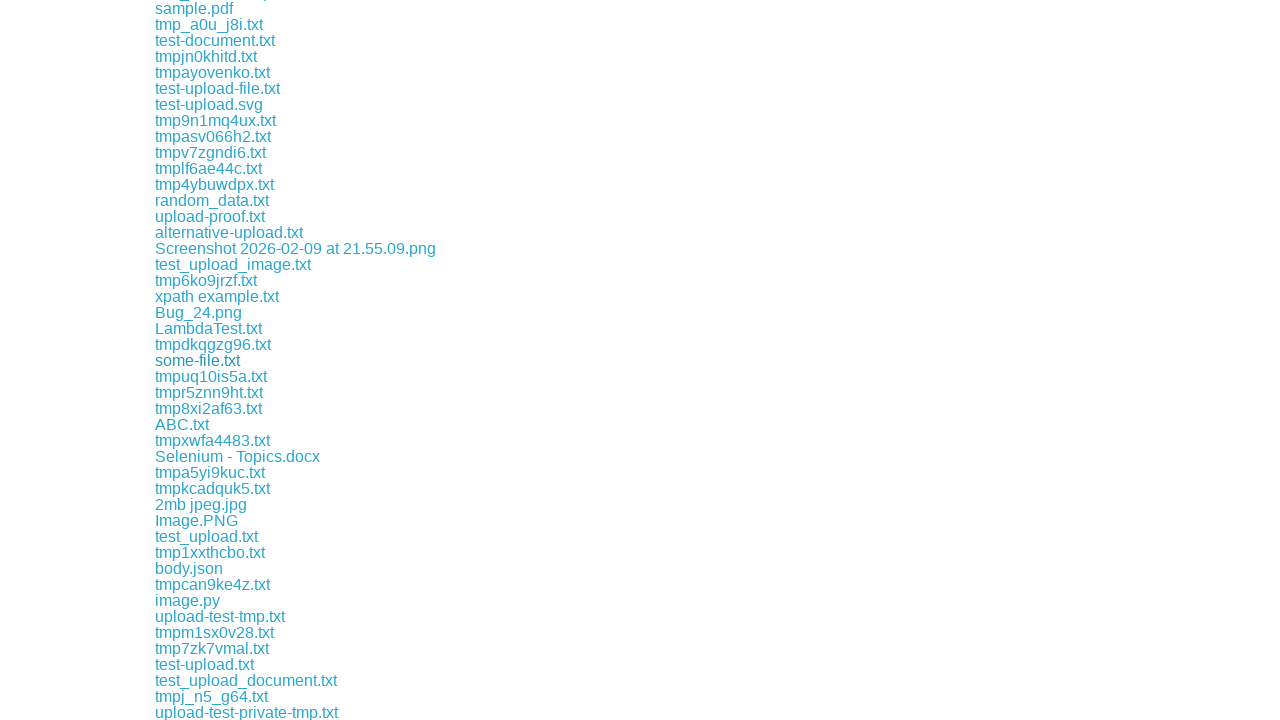

File download completed successfully and path obtained
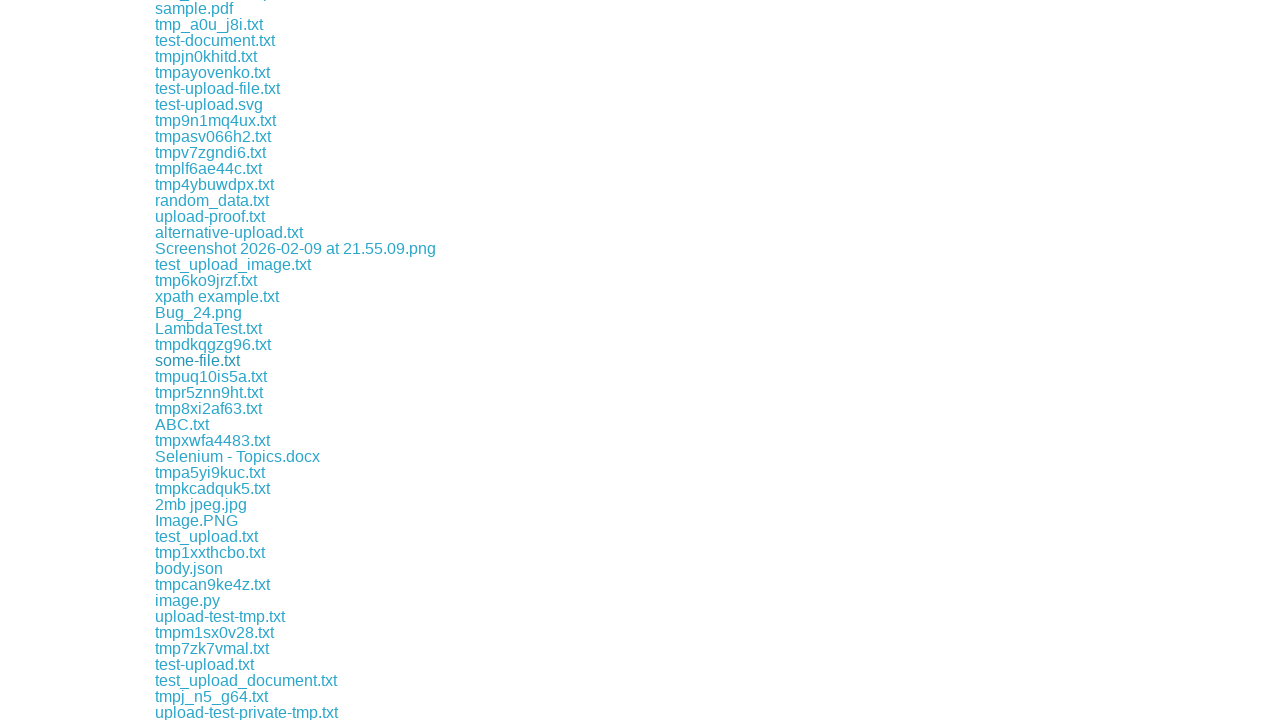

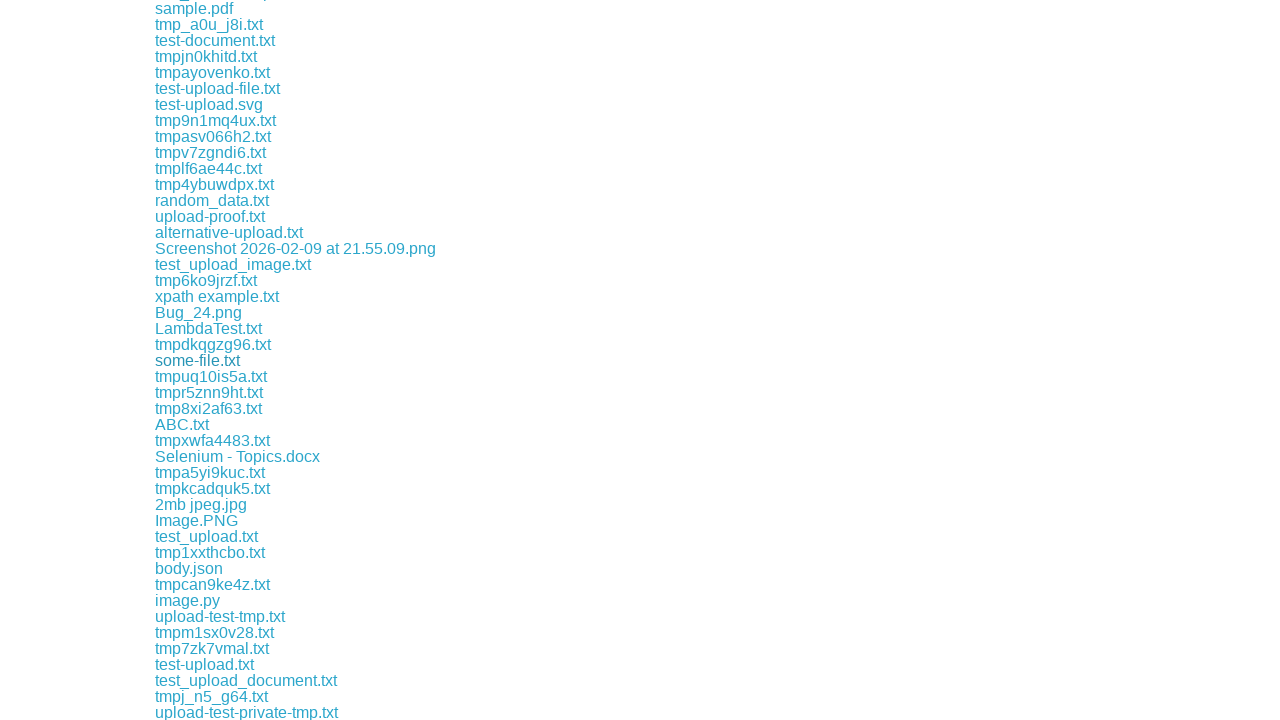